Tests the search functionality on Nykaa Fashion website by entering a search query for "Puma Shoe" and submitting the search form using the Enter key.

Starting URL: https://www.nykaafashion.com/

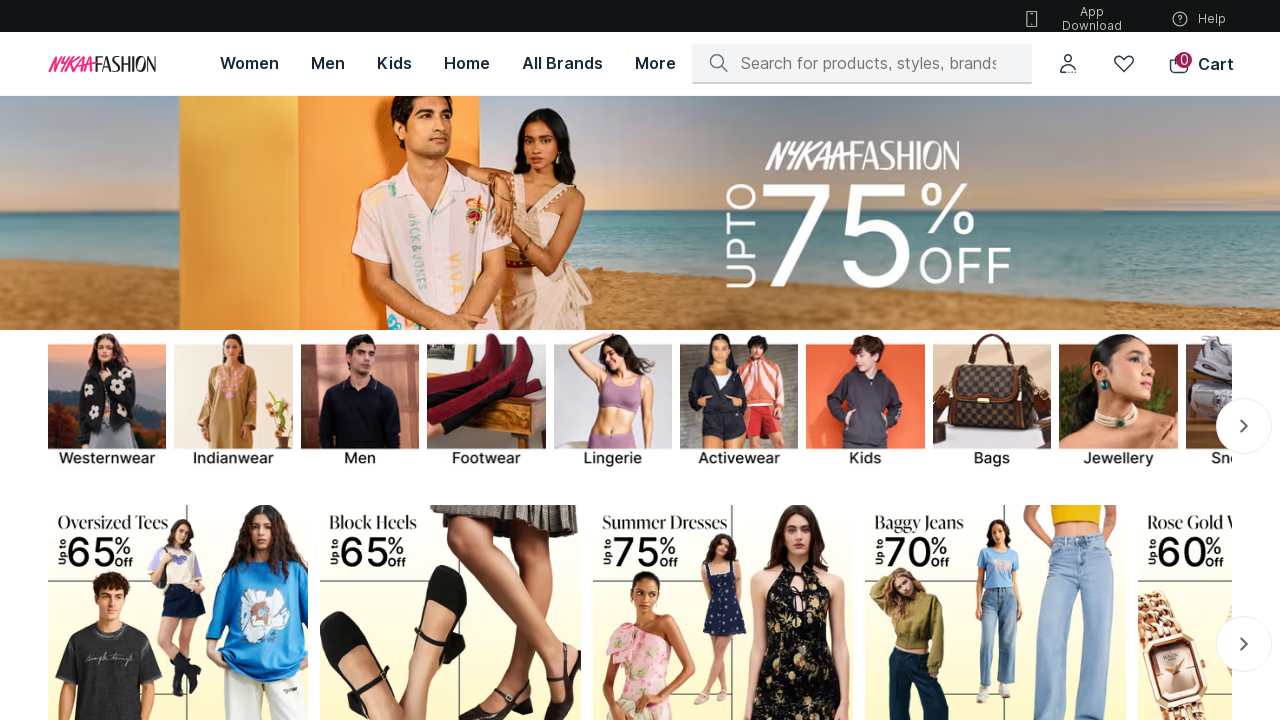

Filled search box with 'Puma Shoe' on input[placeholder*='Search']
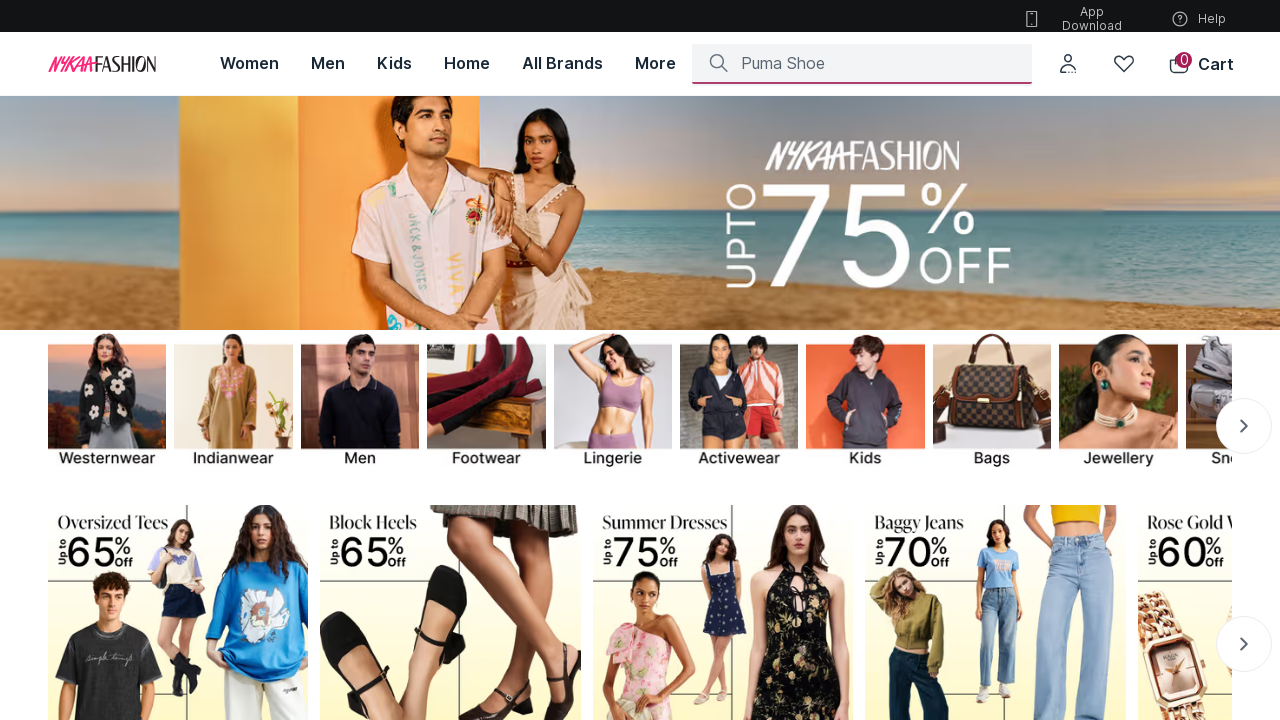

Pressed Enter key to submit search form on input[placeholder*='Search']
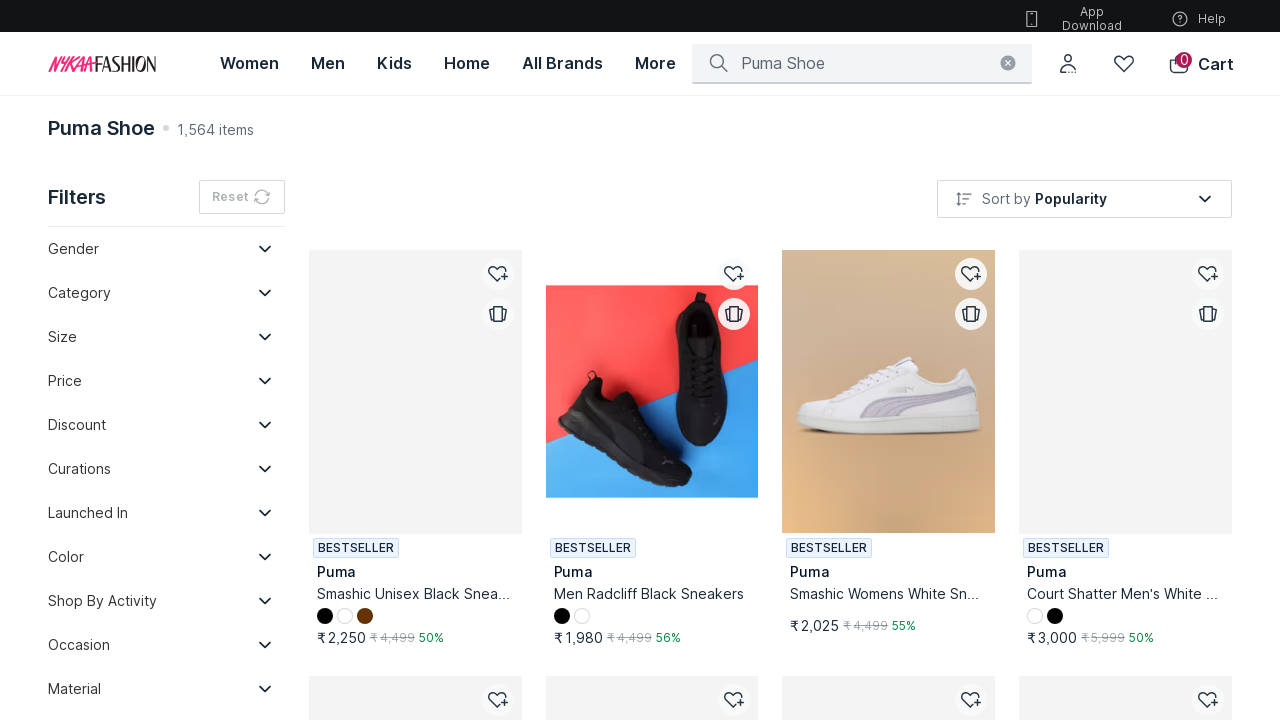

Search results loaded after network idle
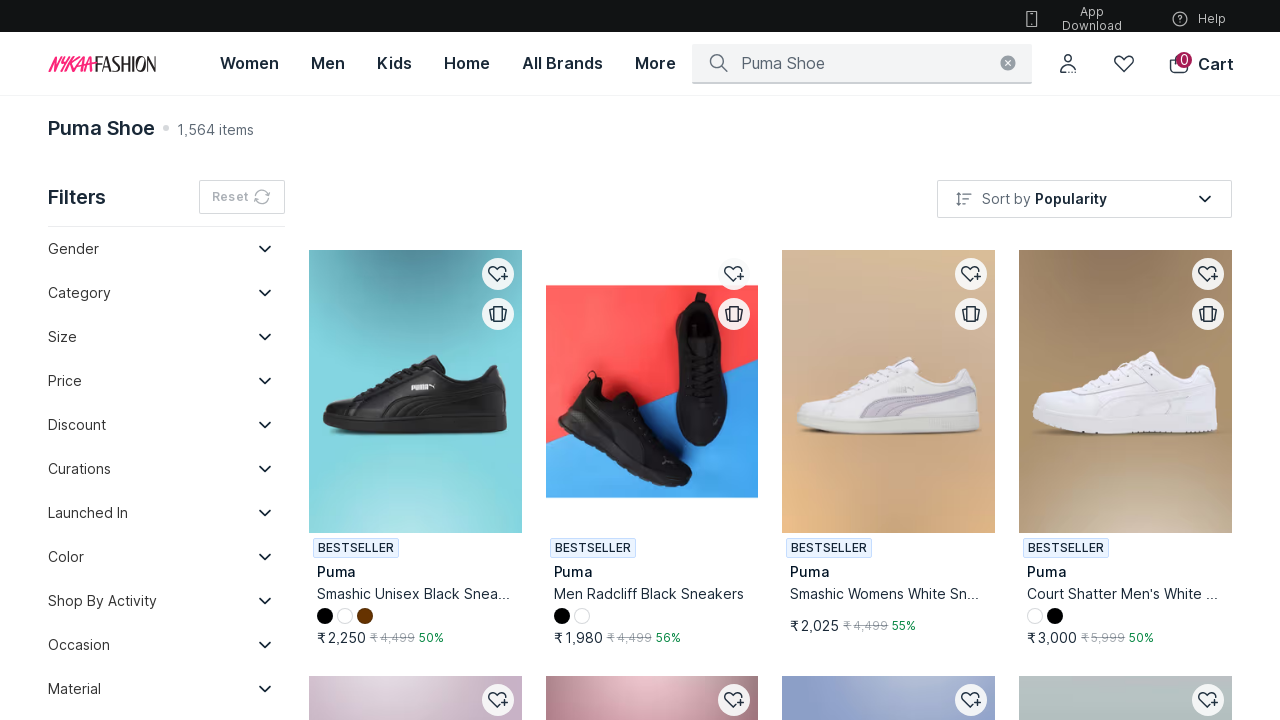

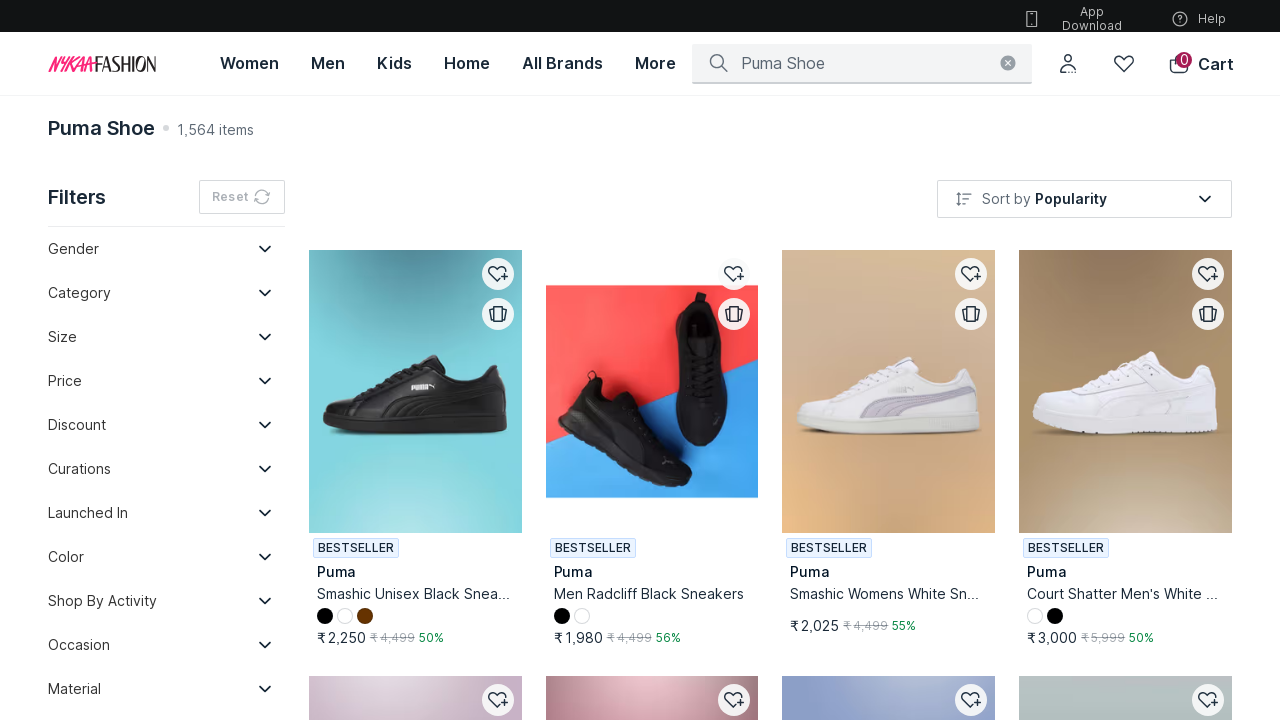